Tests drag and drop functionality on jQuery UI demo page by dragging an element from source to destination

Starting URL: https://jqueryui.com/droppable/

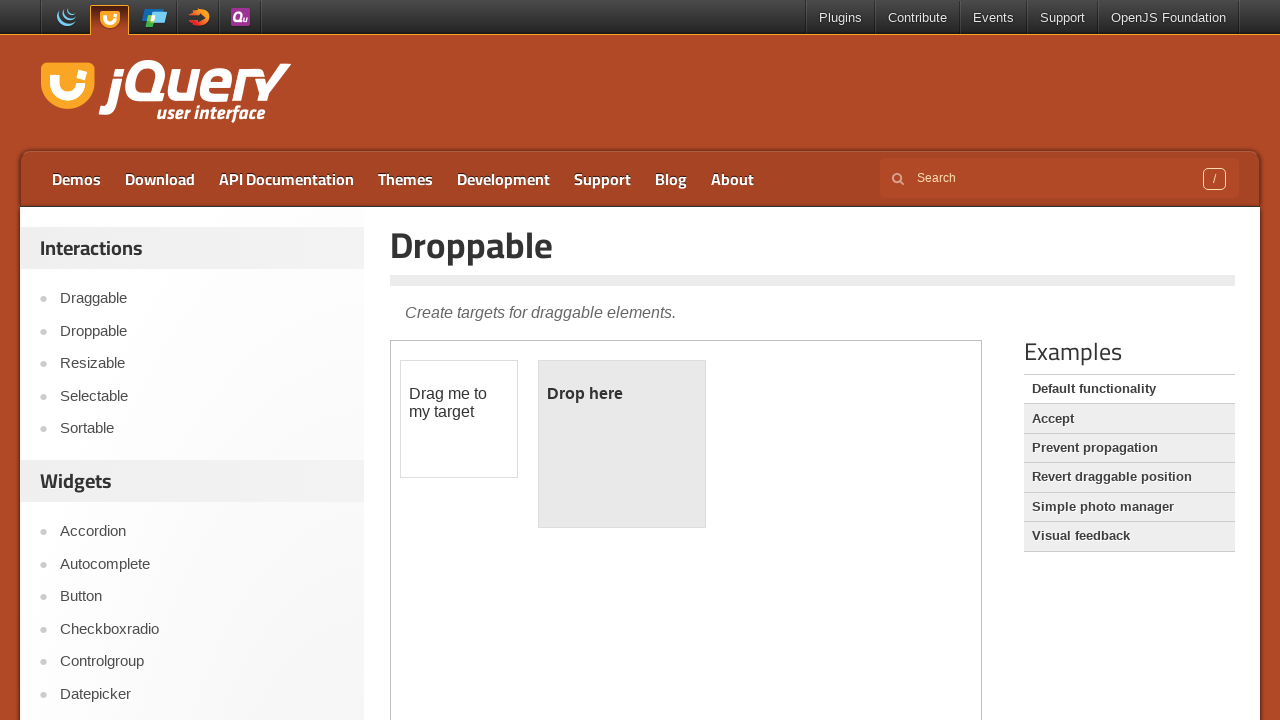

Located the first iframe containing the drag and drop demo
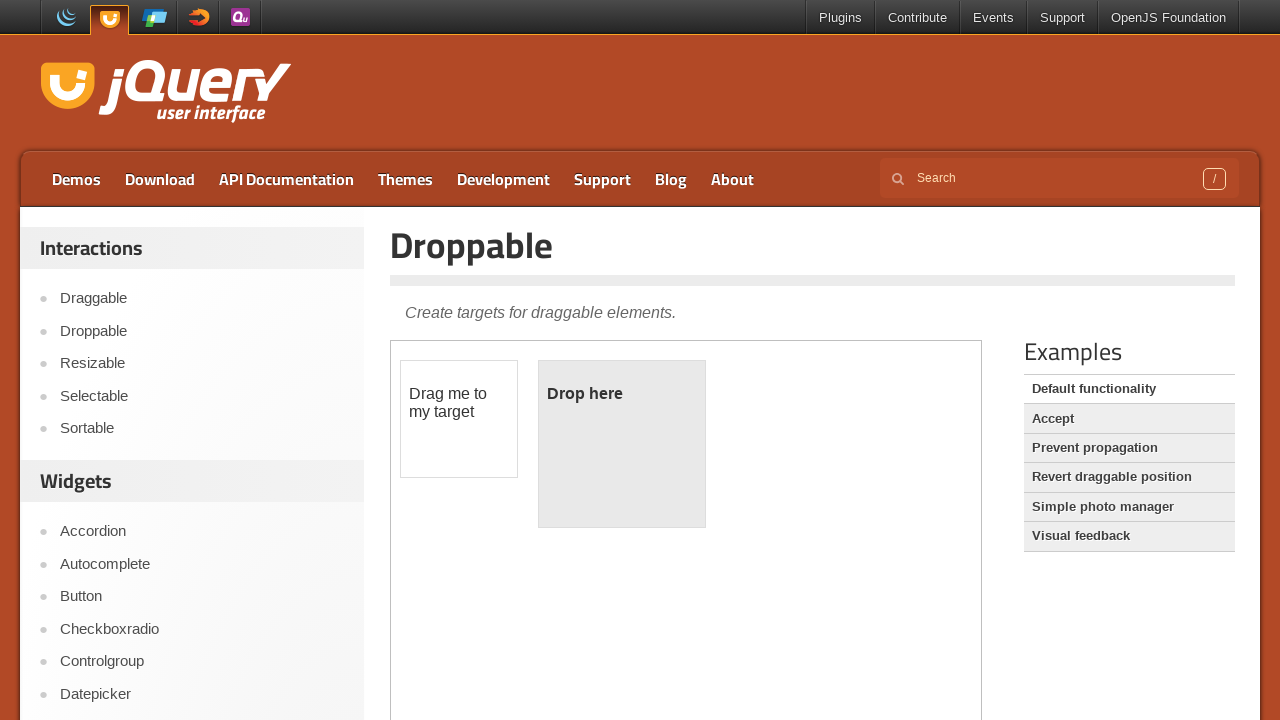

Located the draggable source element
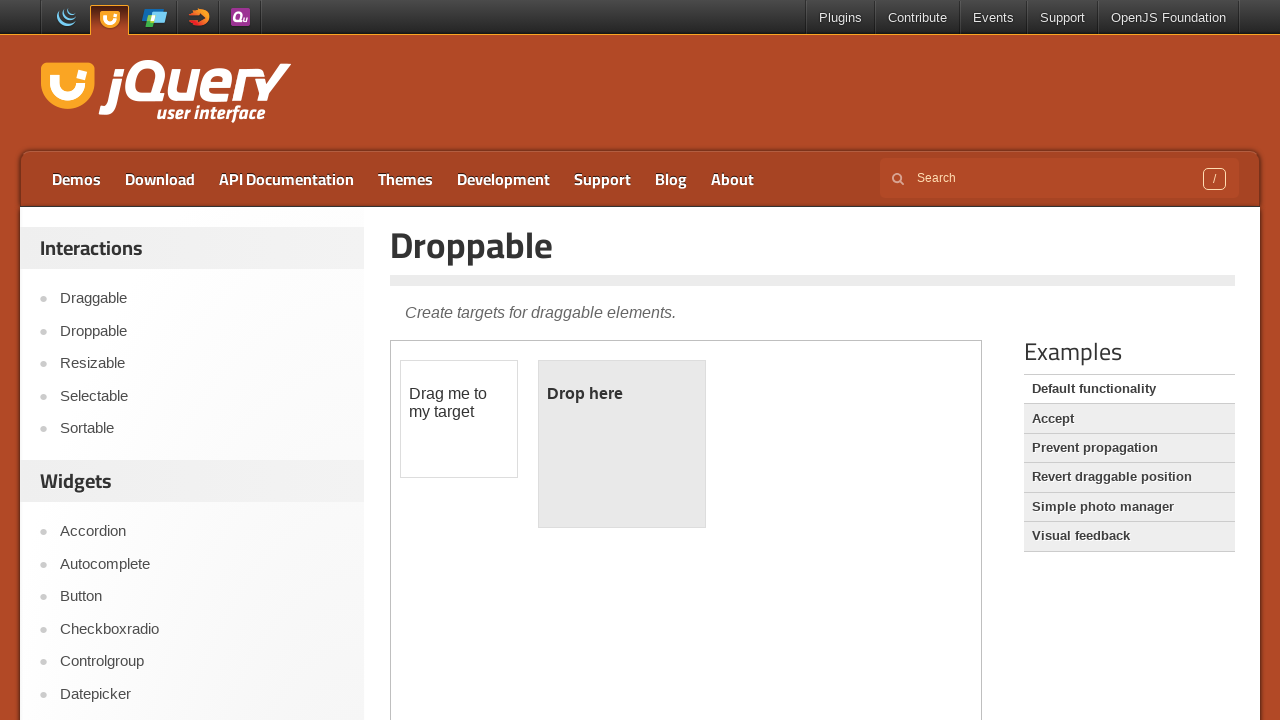

Located the droppable target element
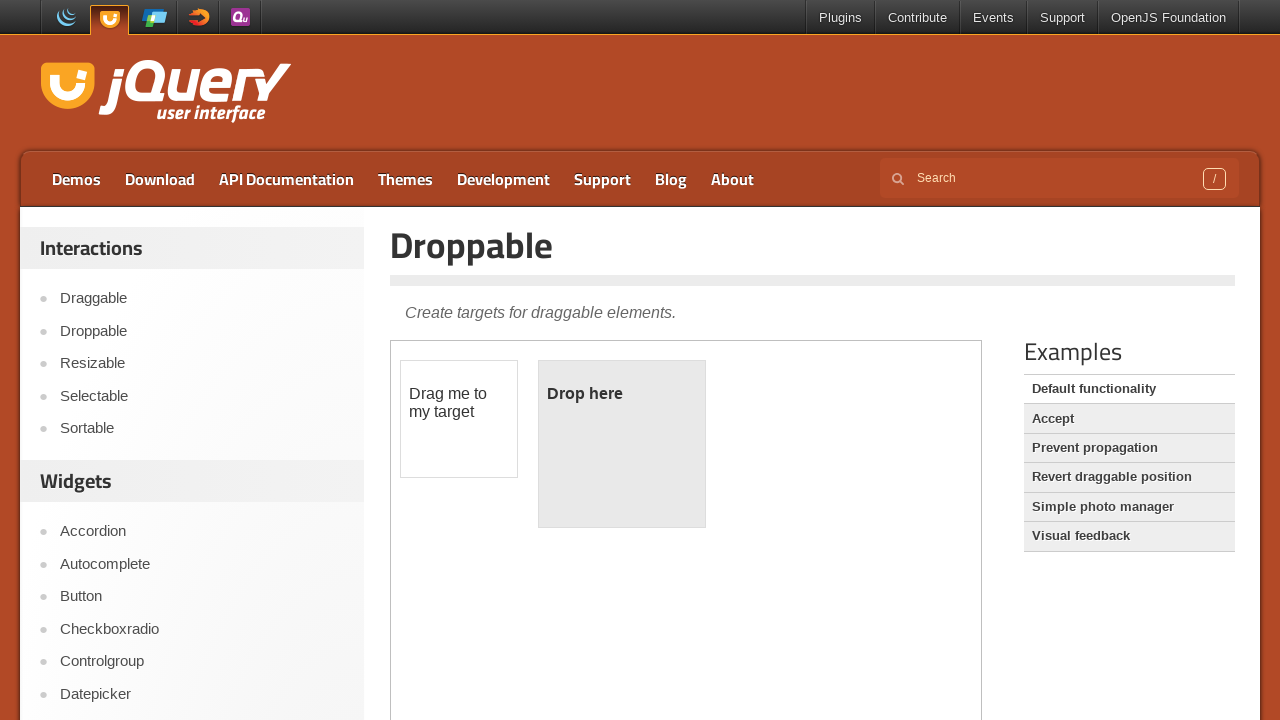

Dragged the source element to the target droppable area at (622, 444)
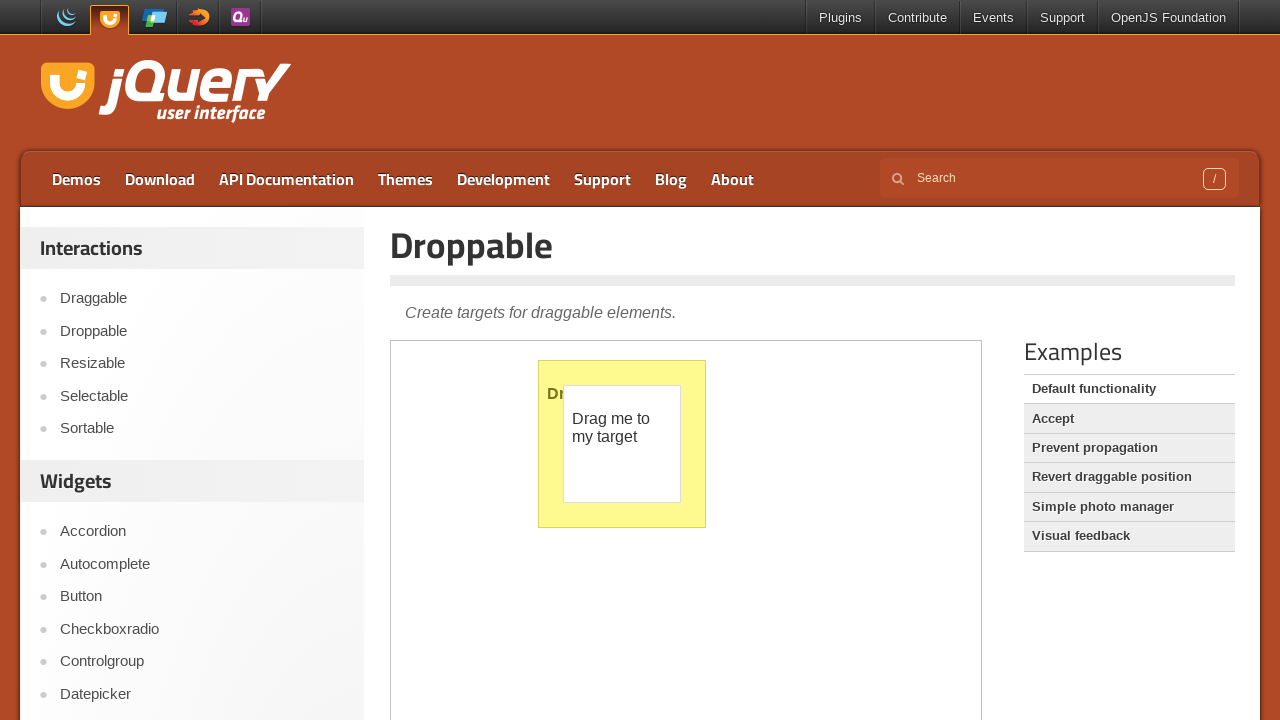

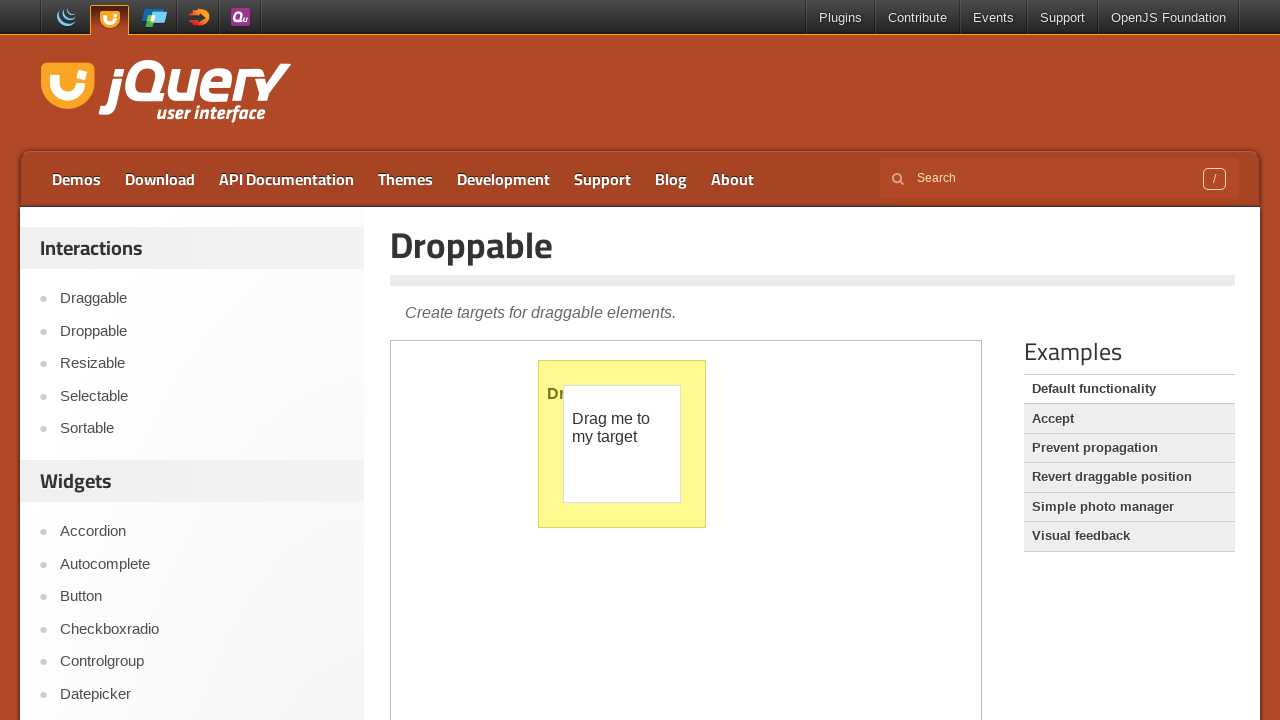